Tests dropdown selection functionality by selecting options using different methods: by visible text, by value, and by index

Starting URL: https://rahulshettyacademy.com/AutomationPractice/

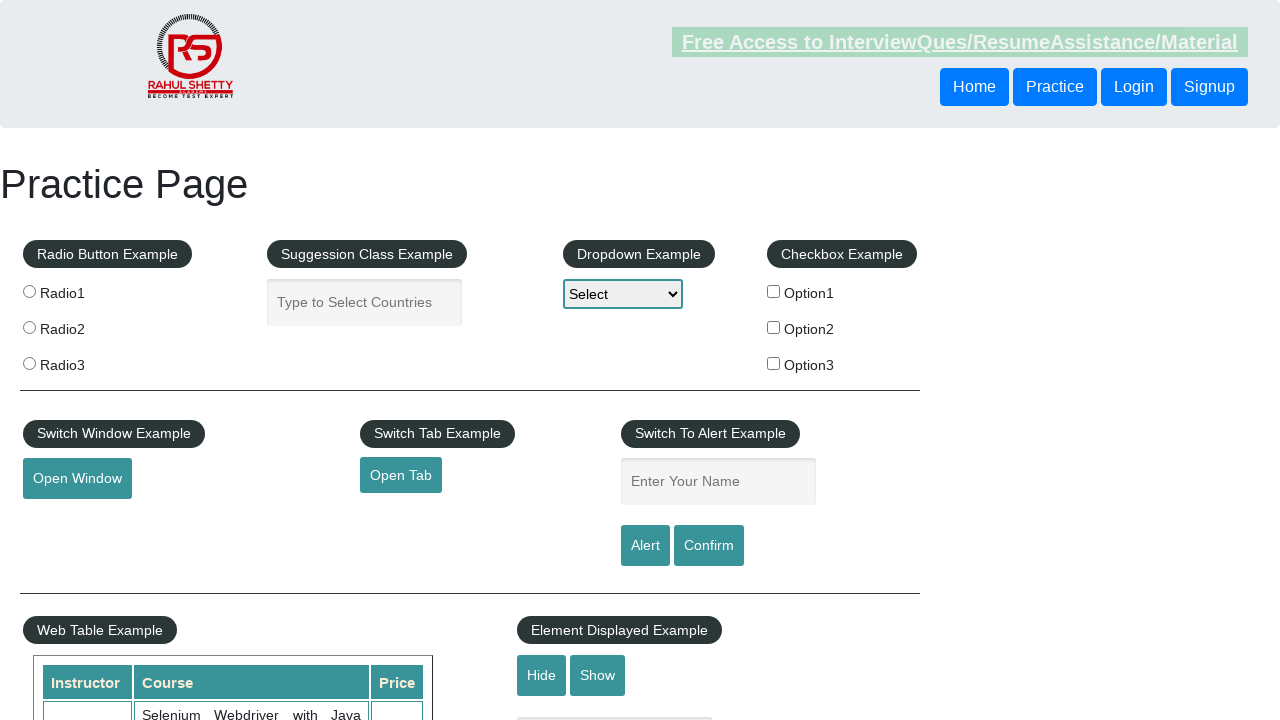

Waited for dropdown element to be visible
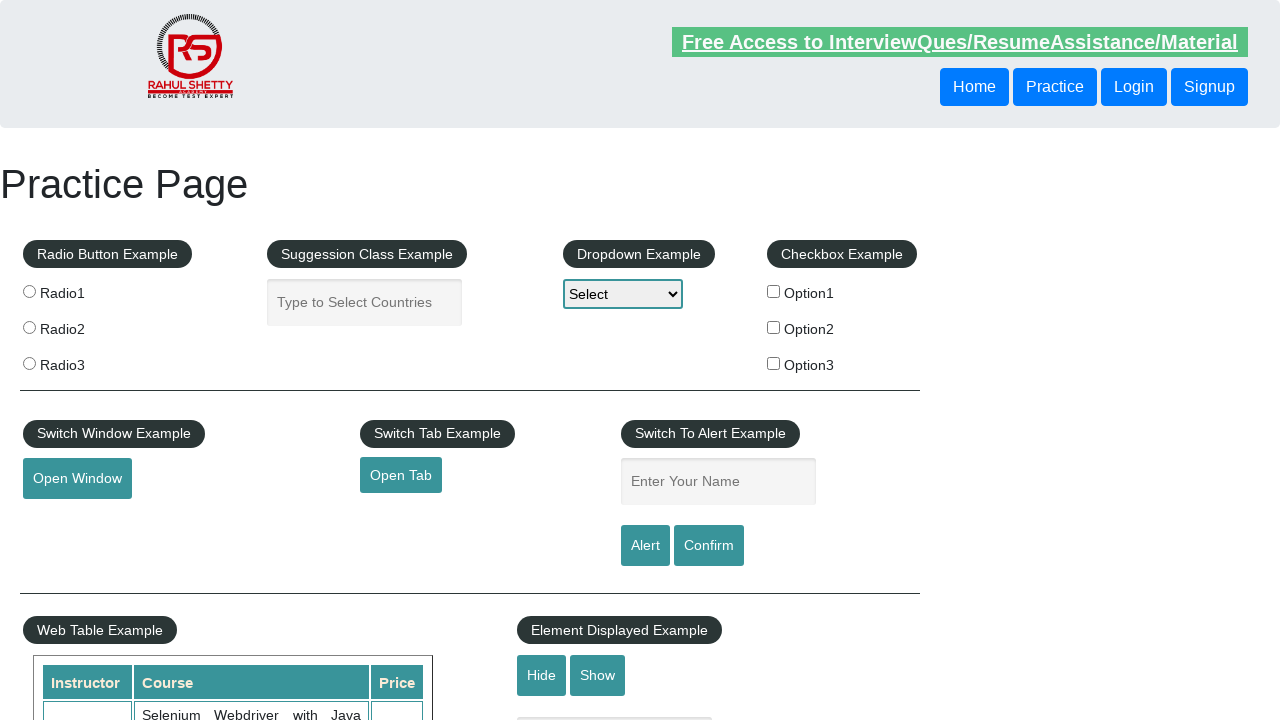

Selected Option1 by visible text on #dropdown-class-example
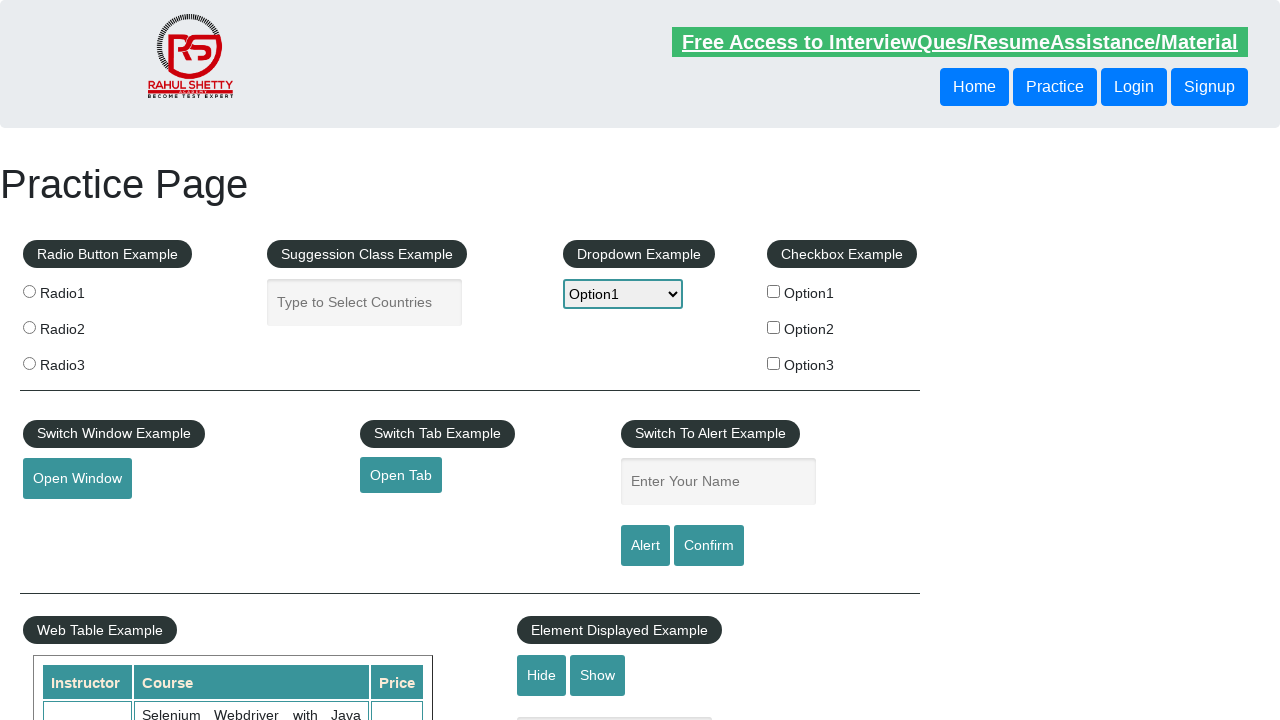

Selected option2 by value attribute on #dropdown-class-example
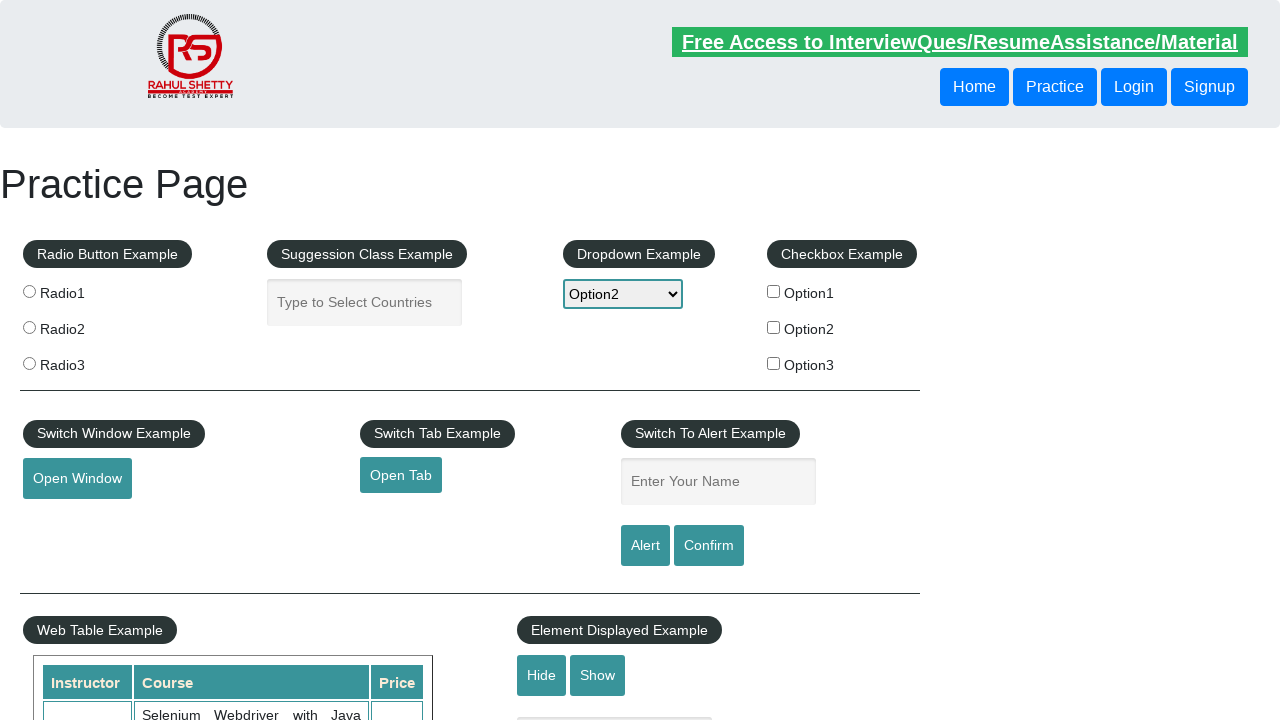

Selected Option3 by index position on #dropdown-class-example
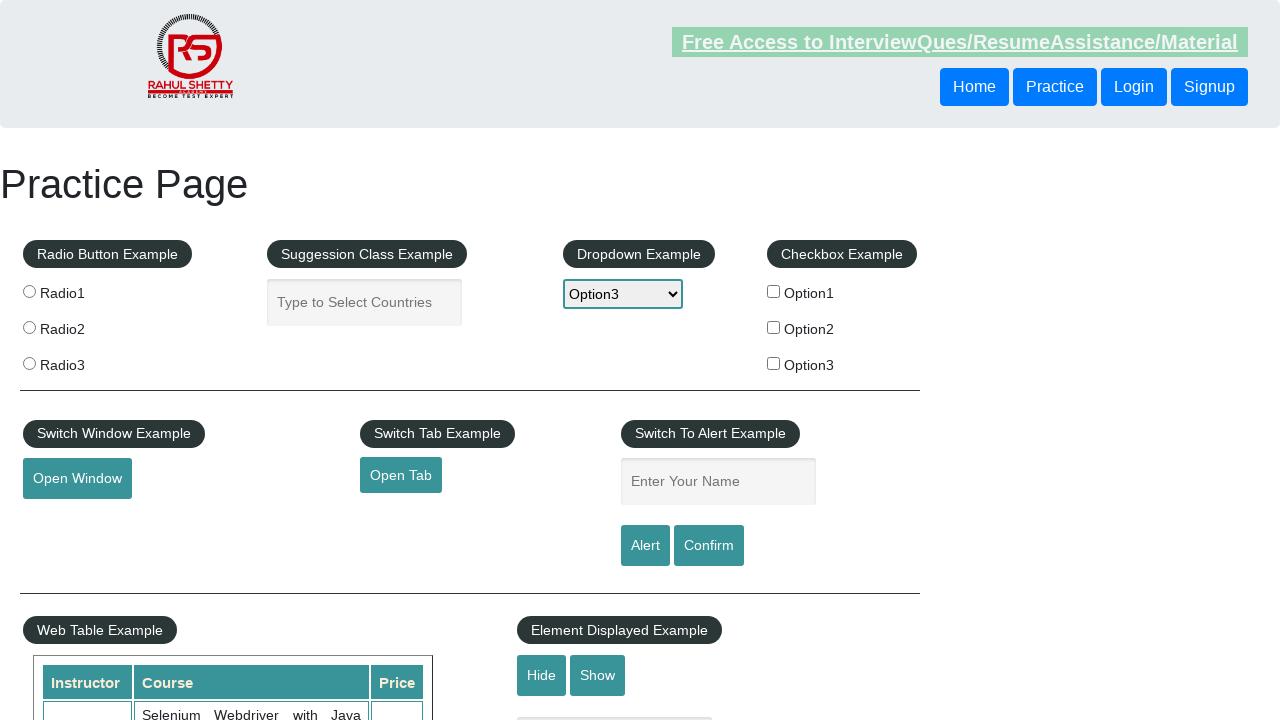

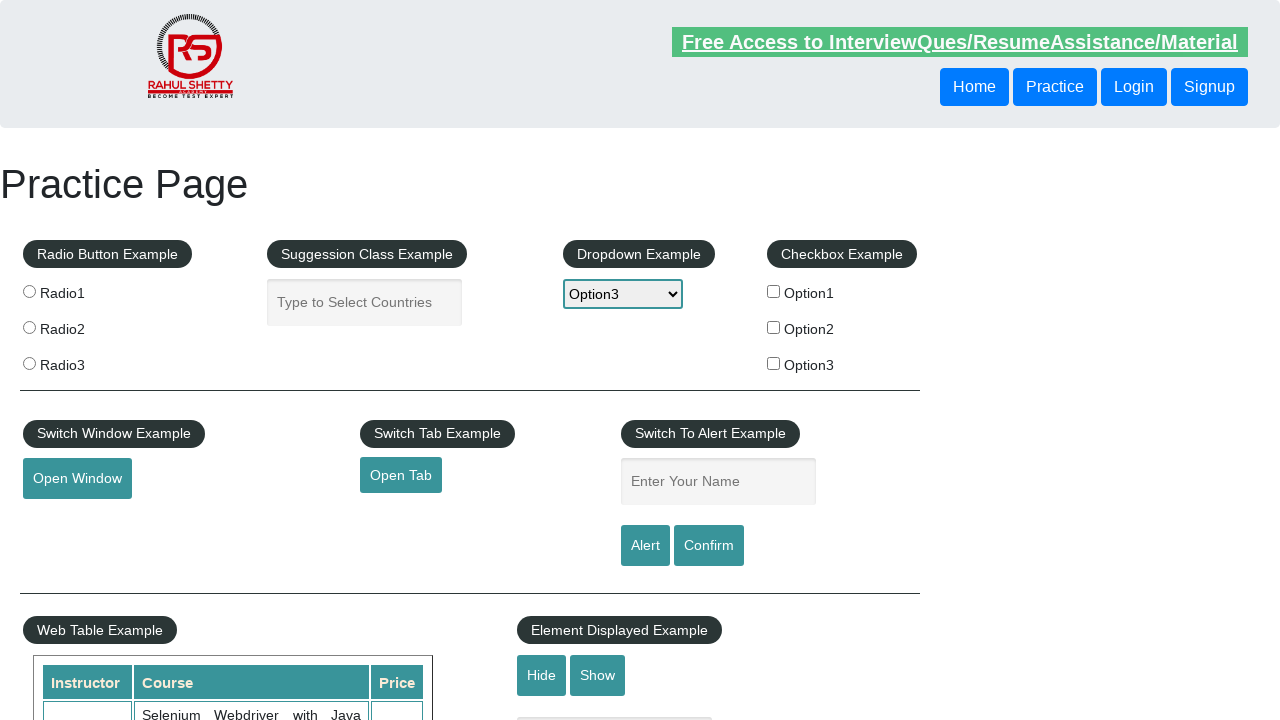